Tests handling of JavaScript alerts and confirm dialogs by clicking buttons that trigger them

Starting URL: https://rahulshettyacademy.com/AutomationPractice/

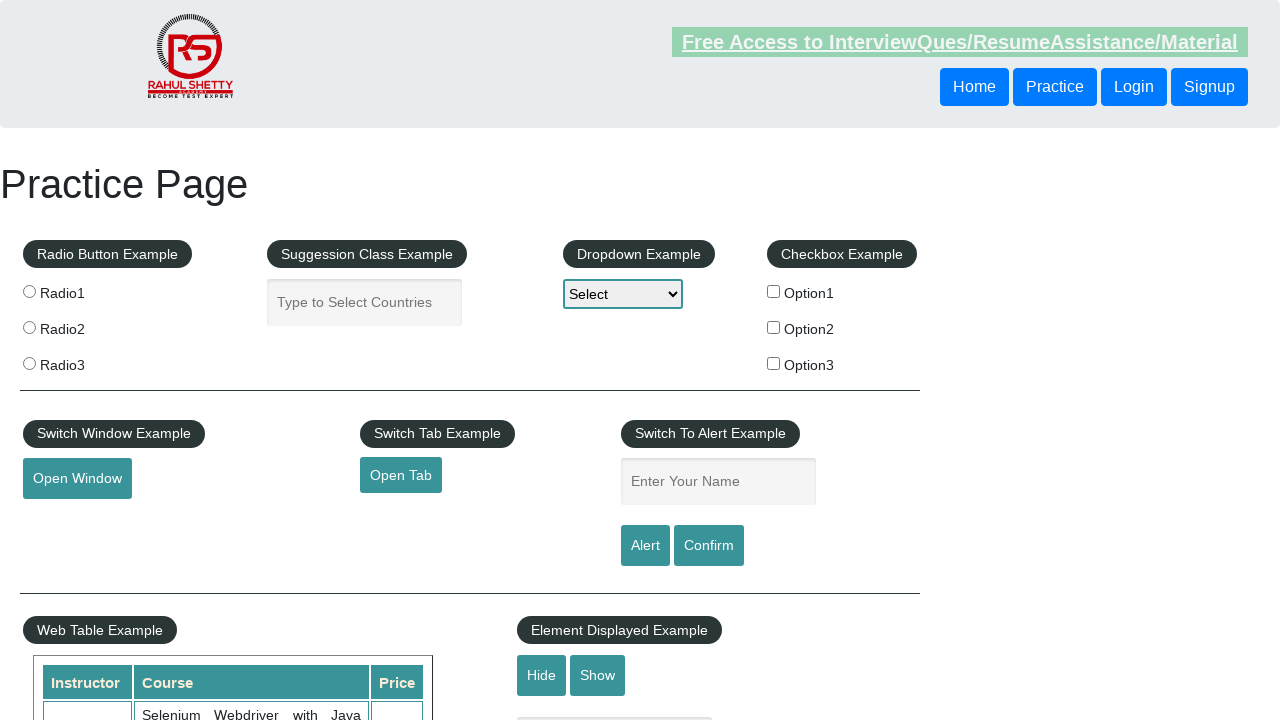

Set up dialog handler to accept all alerts and confirm dialogs
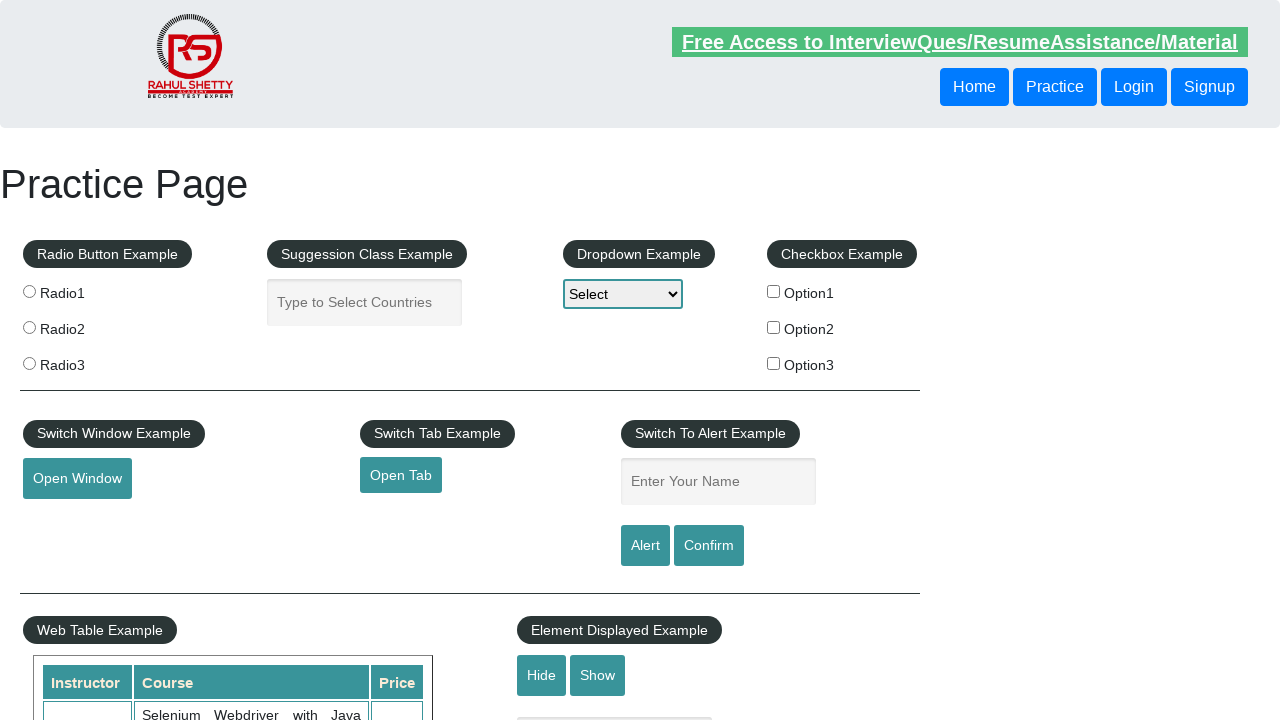

Clicked the alert button to trigger JavaScript alert at (645, 546) on #alertbtn
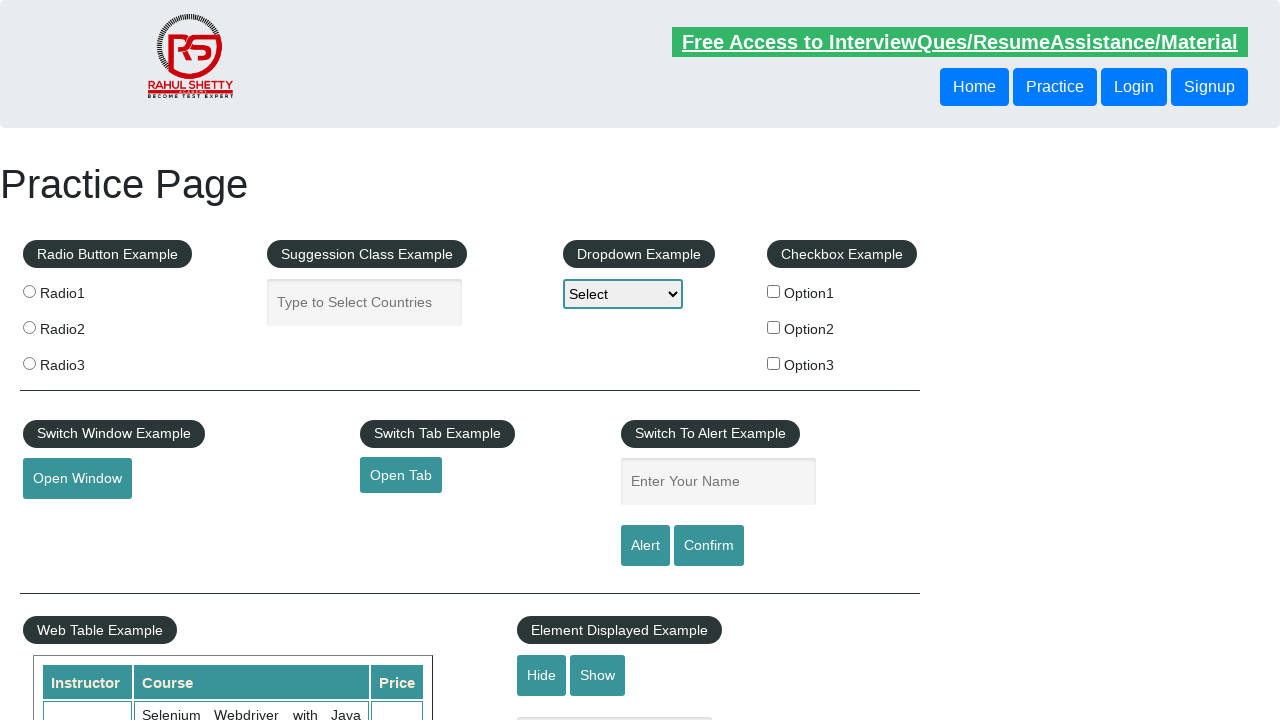

Clicked the confirm button to trigger confirm dialog at (709, 546) on input[value='Confirm']
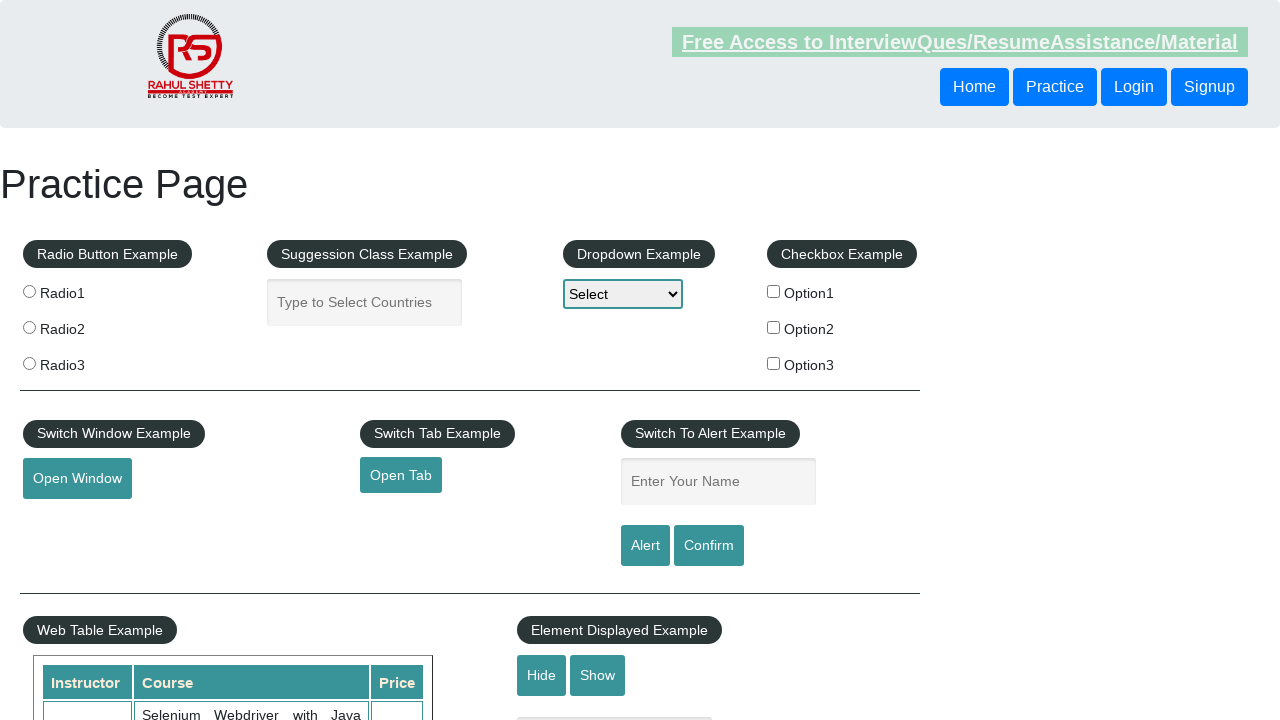

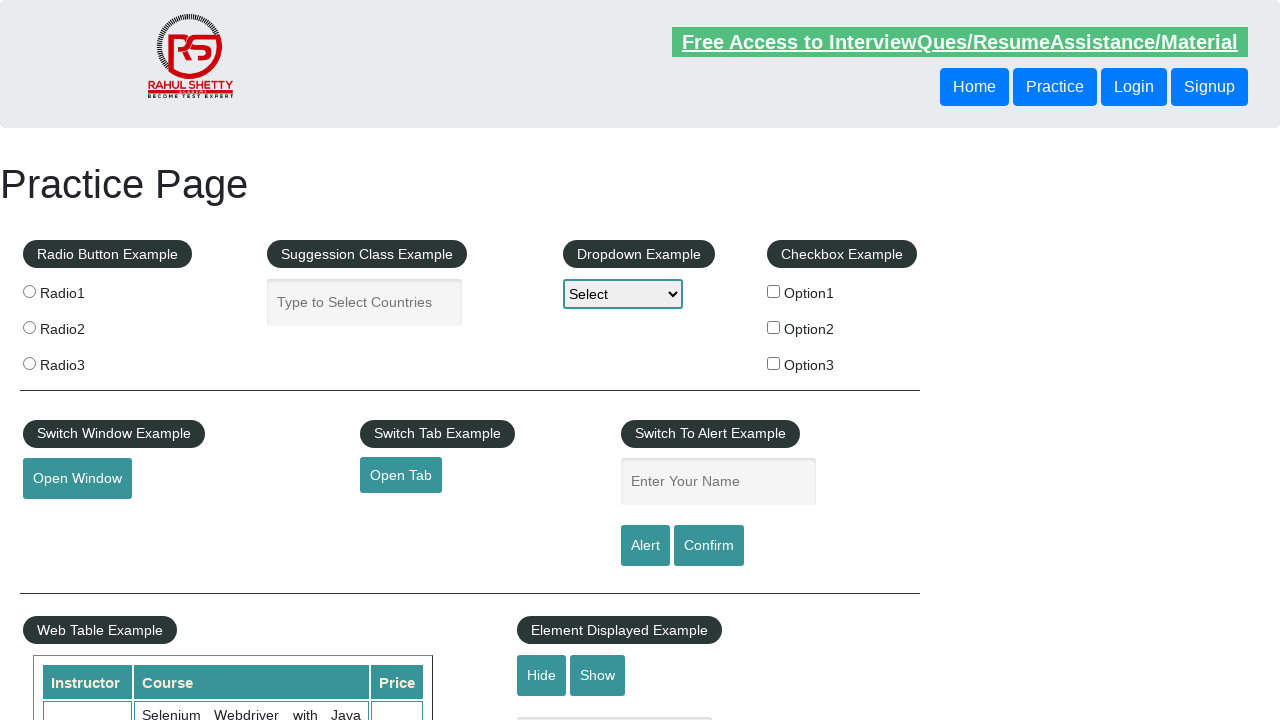